Tests the blog button functionality by clicking it and verifying navigation to the blog subdomain

Starting URL: https://ithillel.ua/

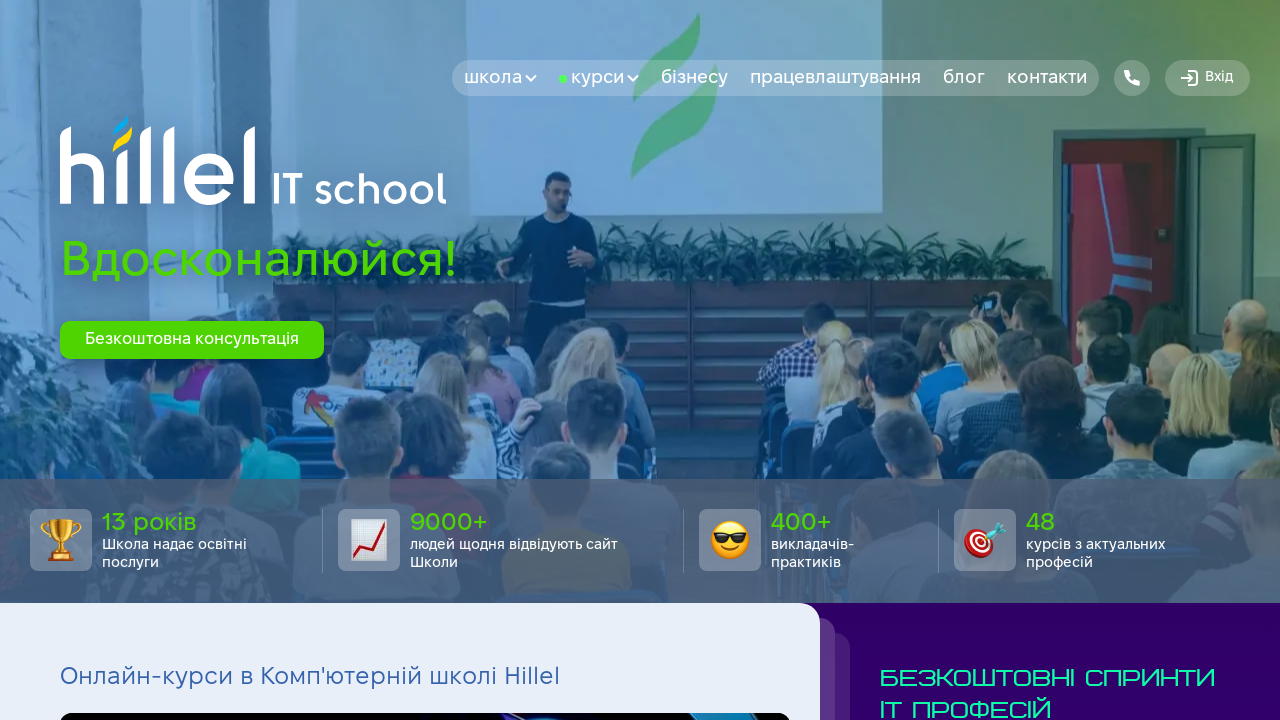

Clicked the blog button with text 'блог' at (964, 78) on text=блог
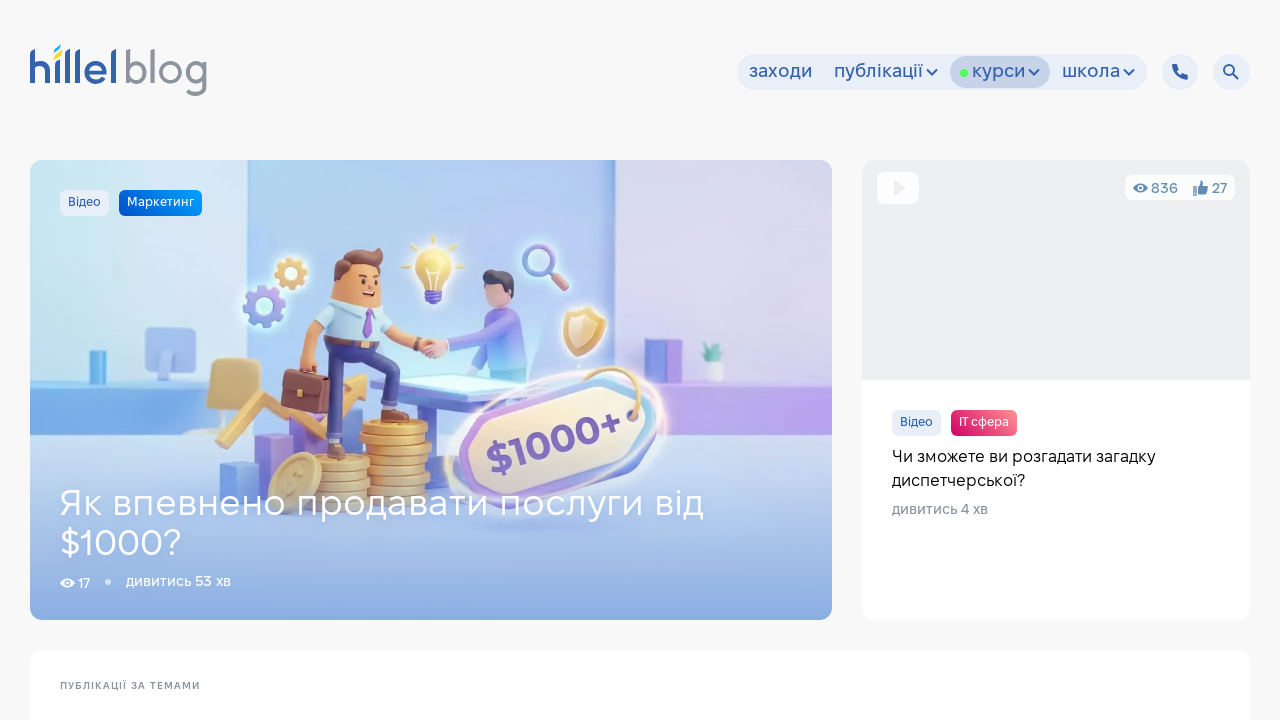

Navigation to blog subdomain (blog.ithillel.ua) completed successfully
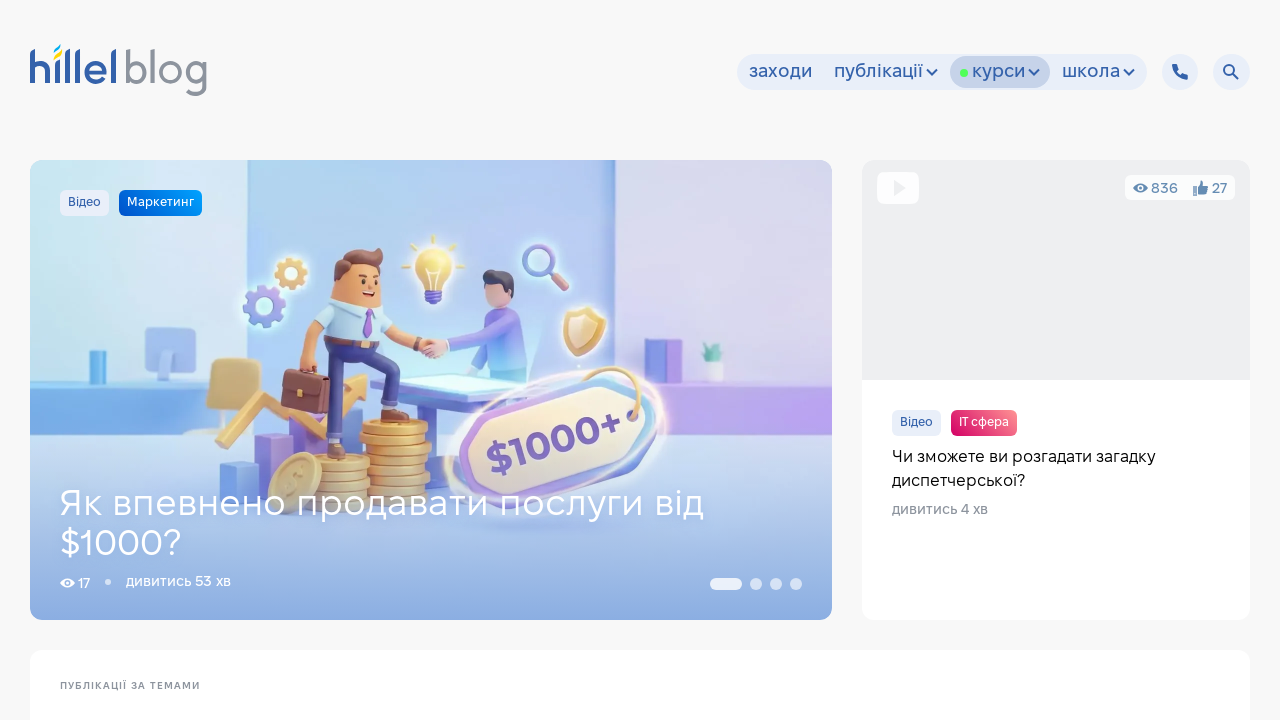

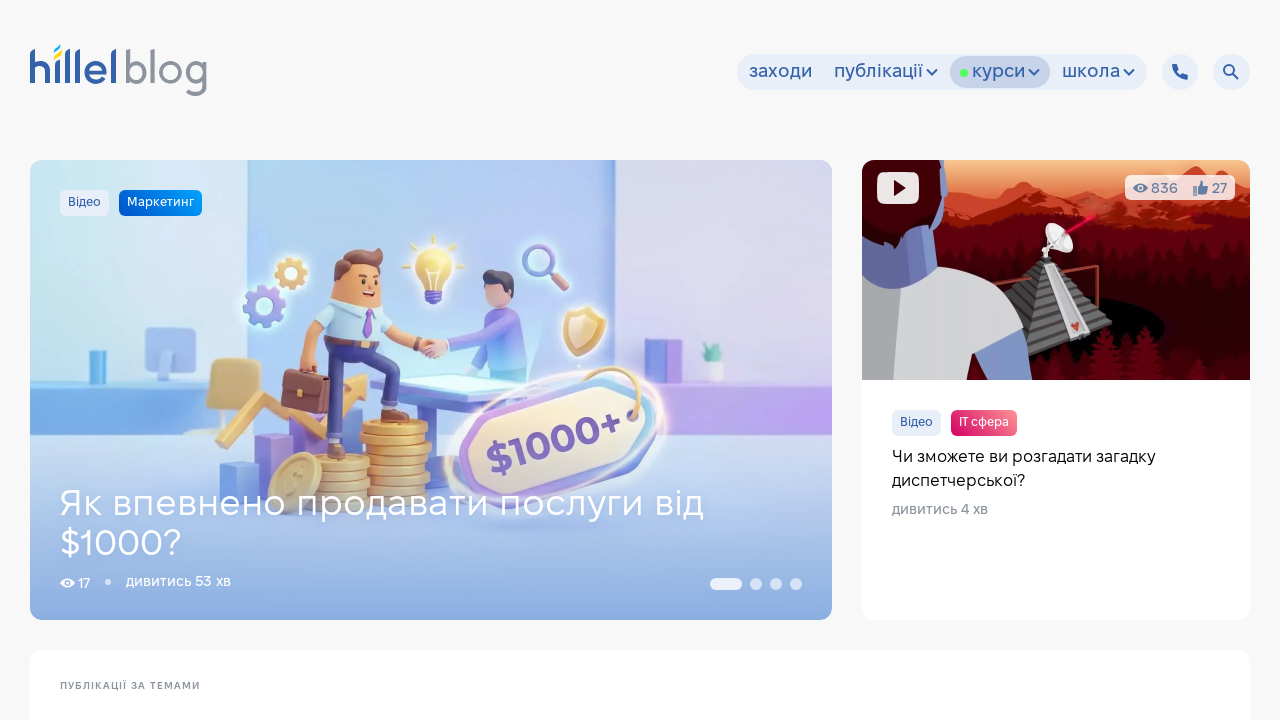